Clicks the API link and verifies it becomes the active/enabled navigation element

Starting URL: https://webdriver.io/

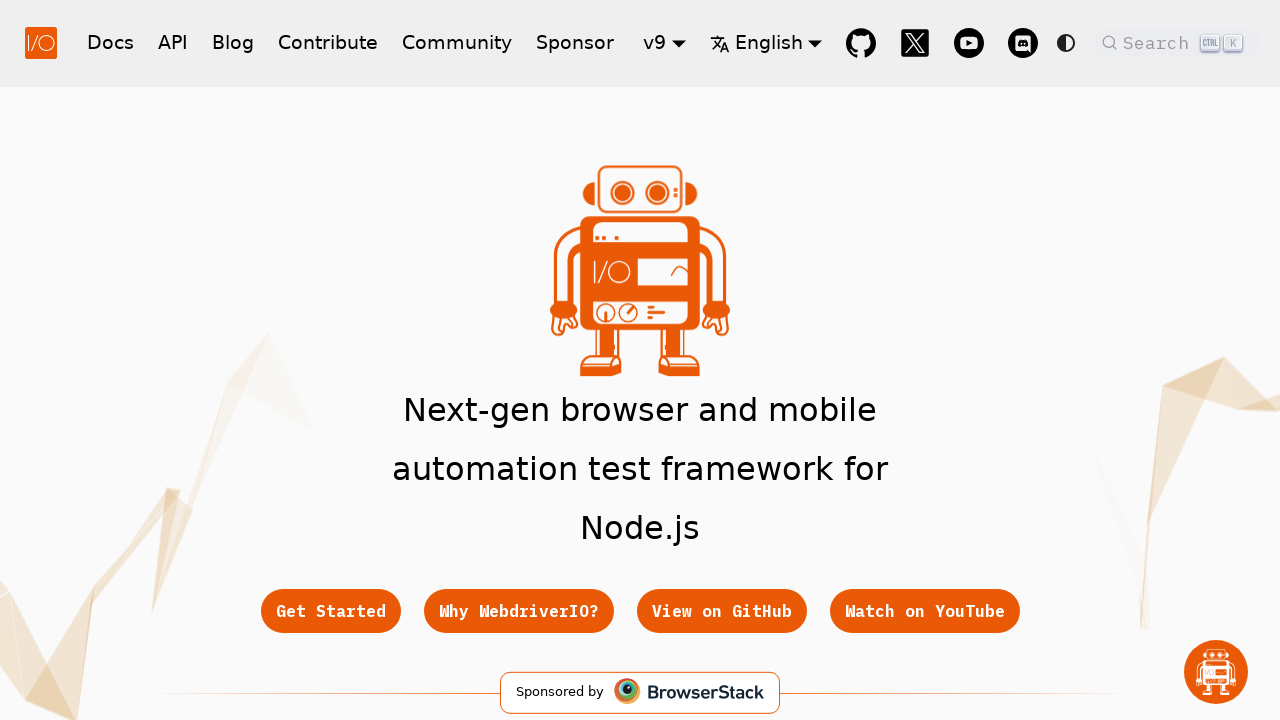

Clicked the API link in the header at (173, 42) on a[href='/docs/api']
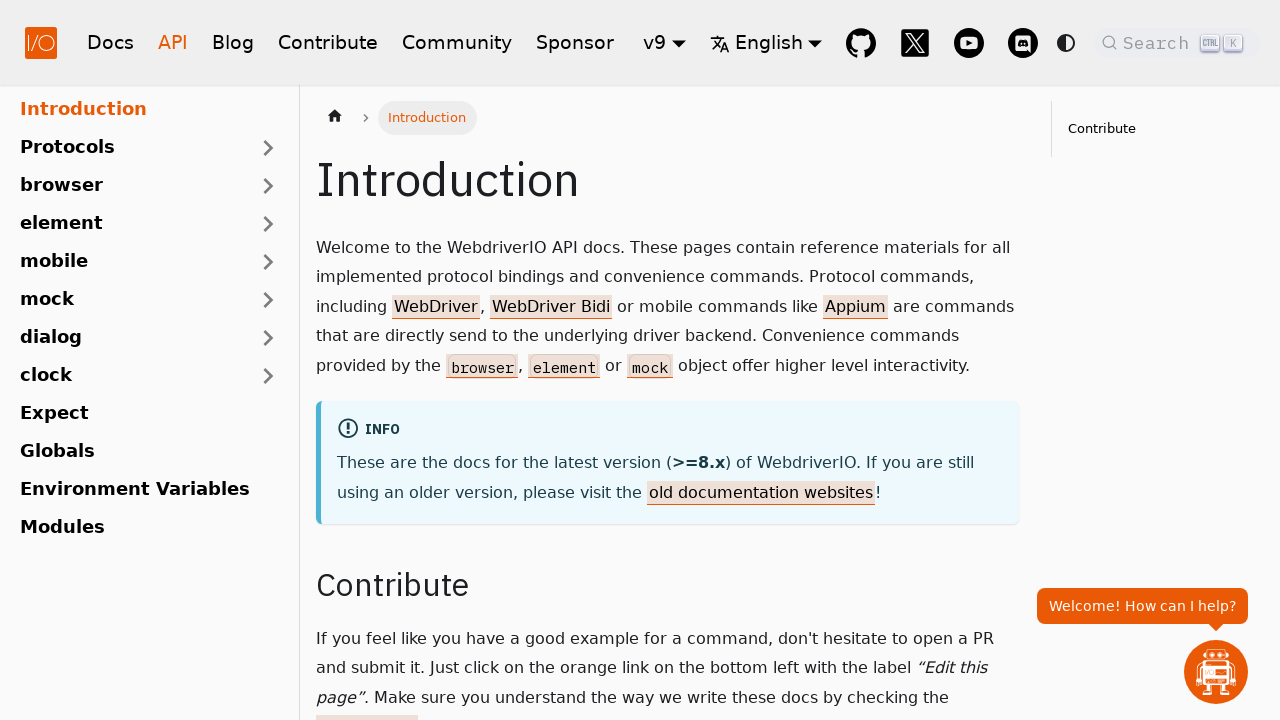

Waited for page to load (domcontentloaded)
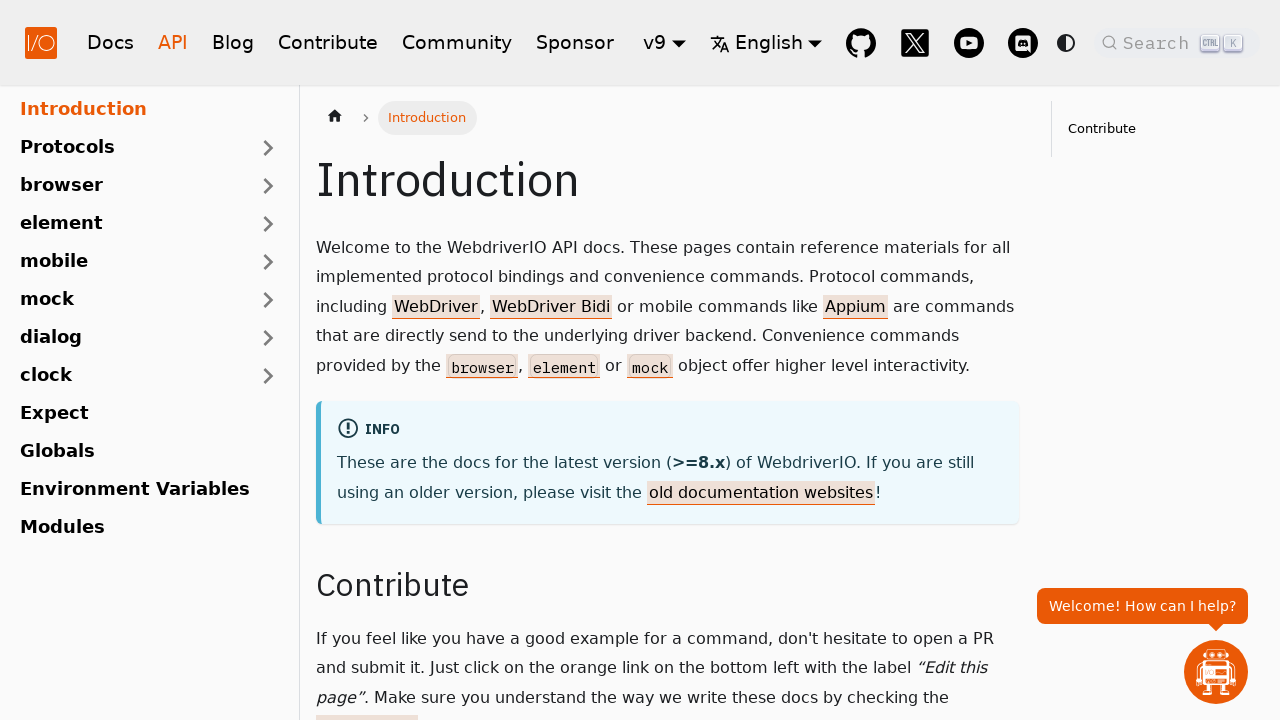

Located the active navigation link element
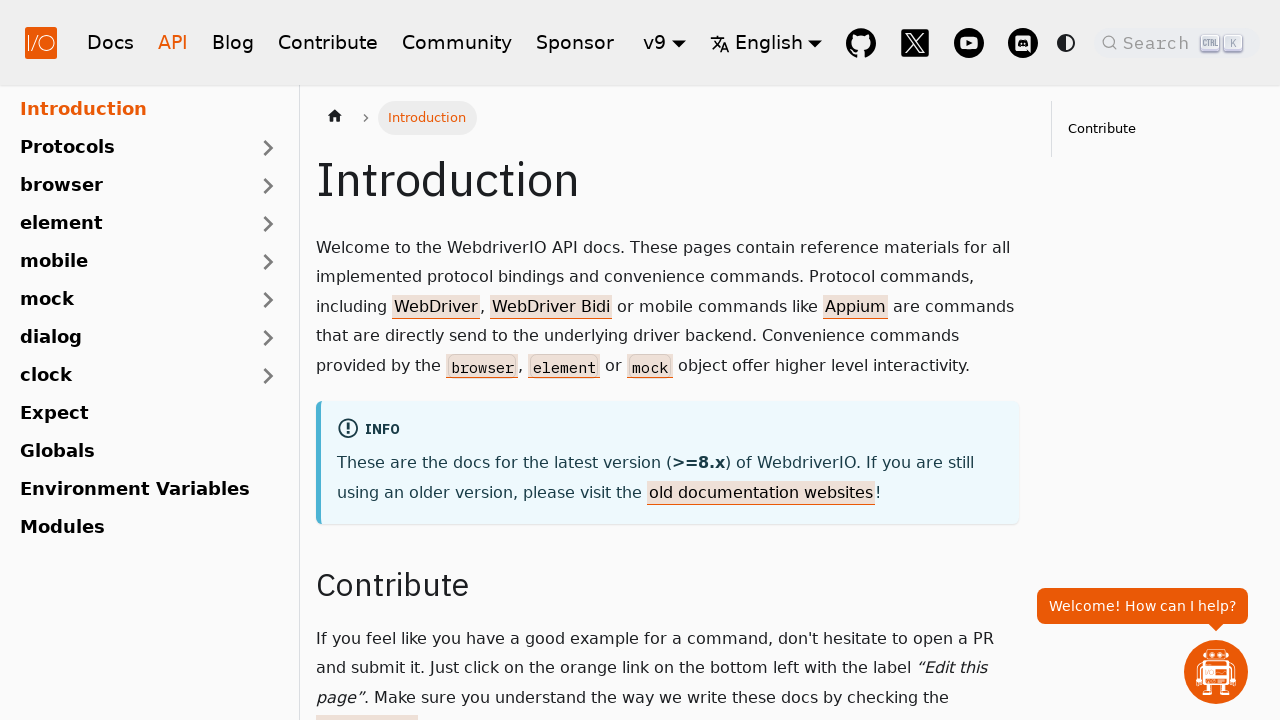

Verified that the API link is now the active/enabled navigation element
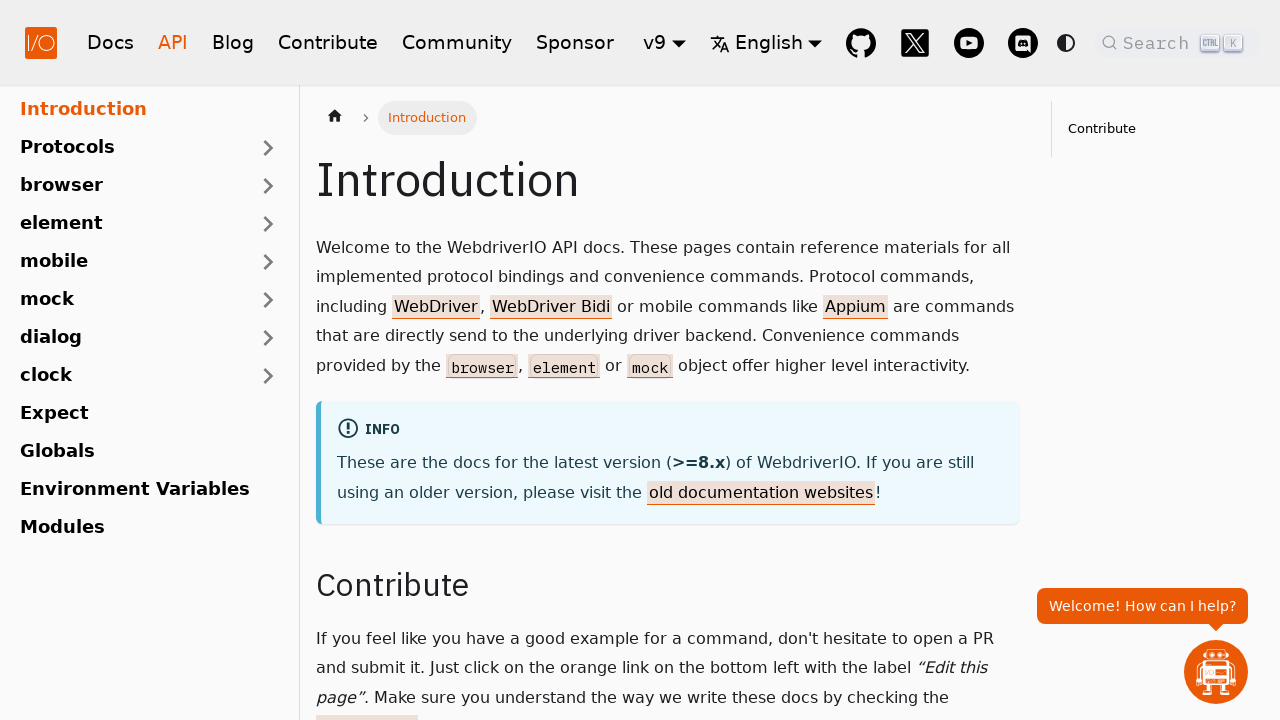

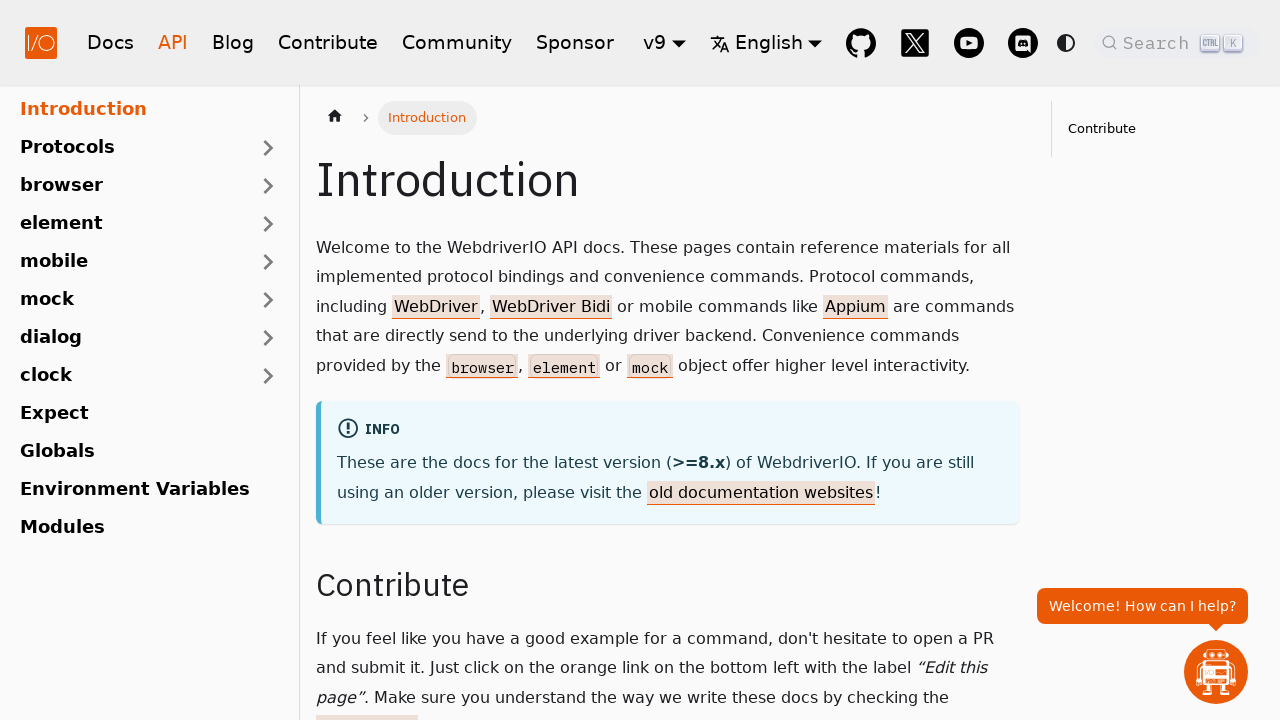